Tests registration form by filling required fields (First name, Last name, Email) and verifying successful registration message appears after submission.

Starting URL: http://suninjuly.github.io/registration1.html

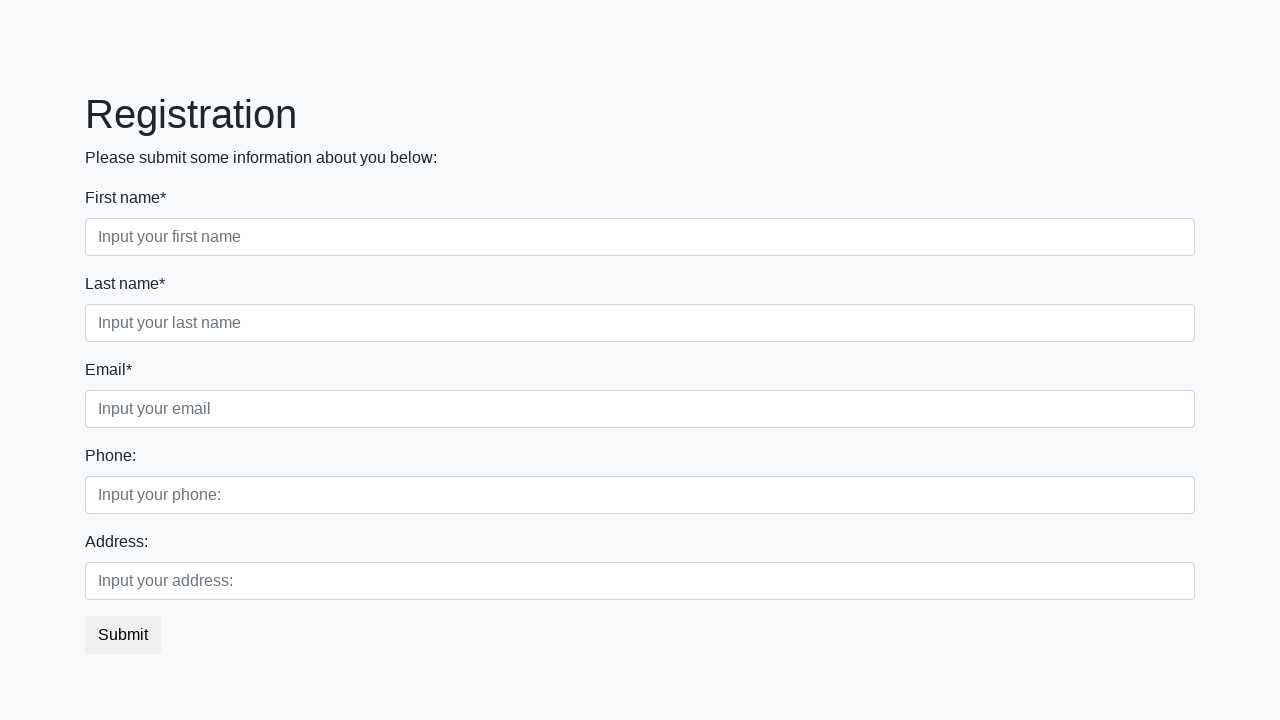

Verified 'Python' is in page title
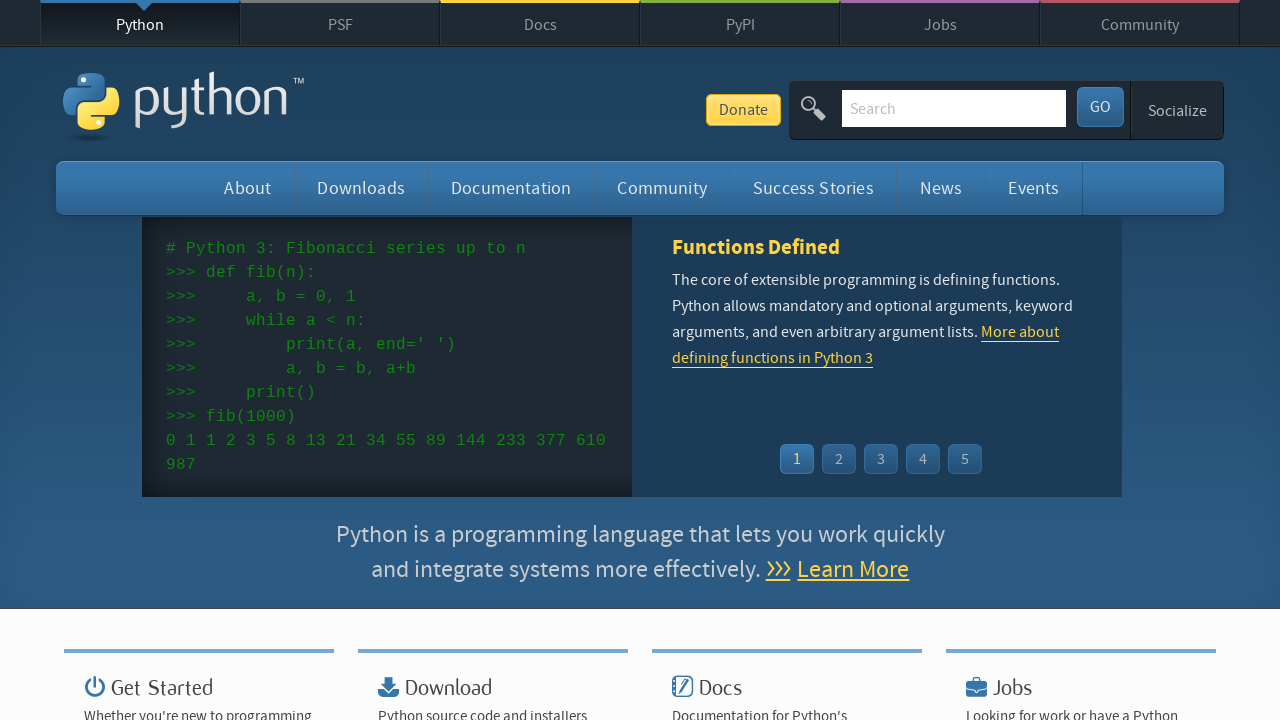

Located search box element
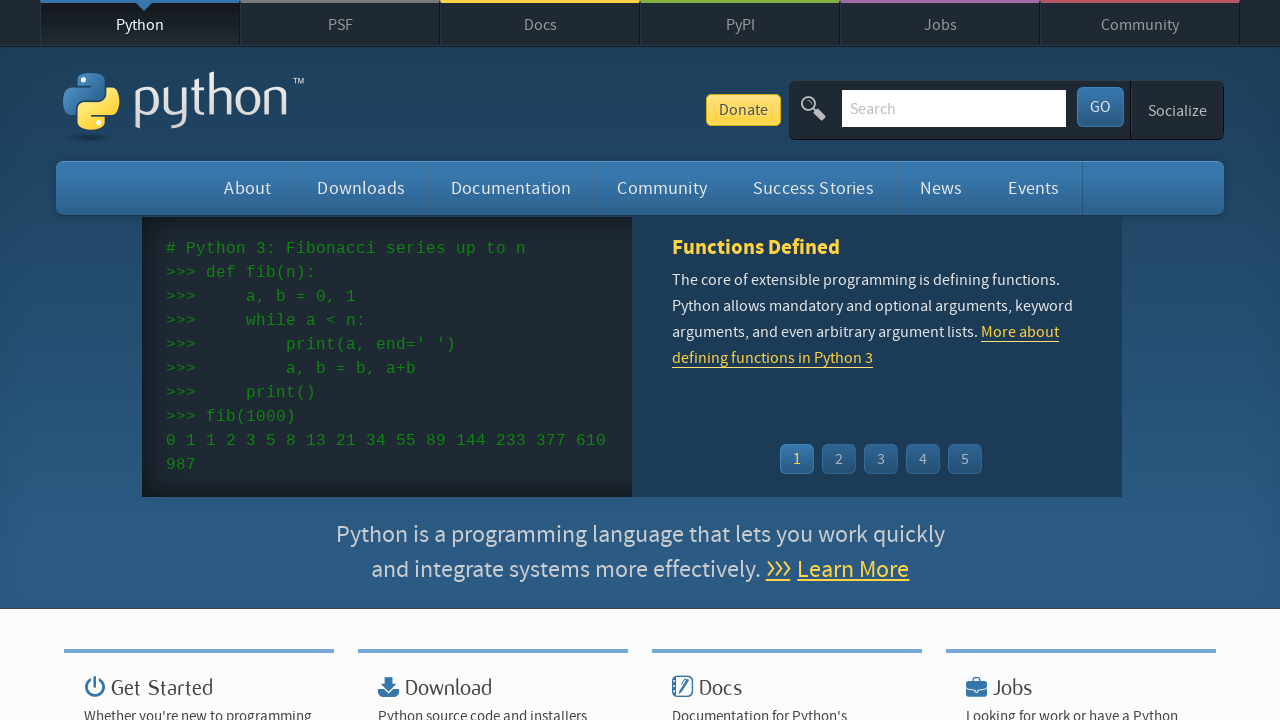

Cleared search box
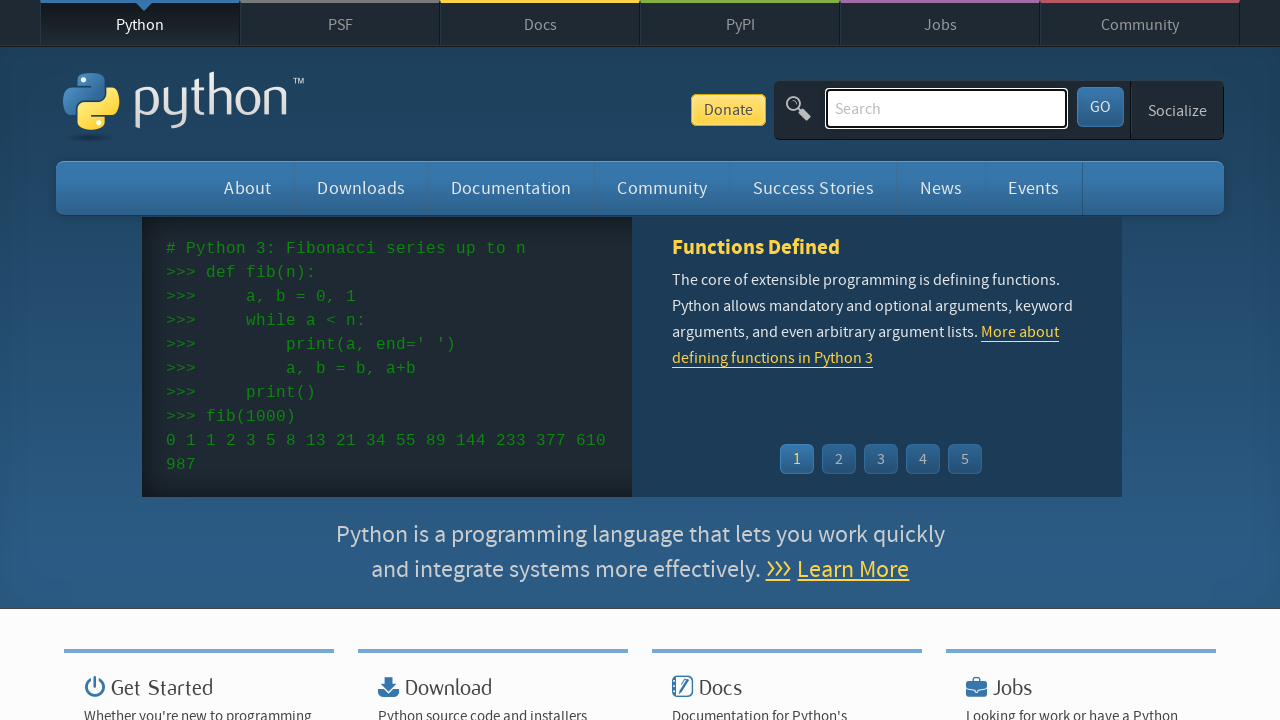

Entered 'pycon' in search box
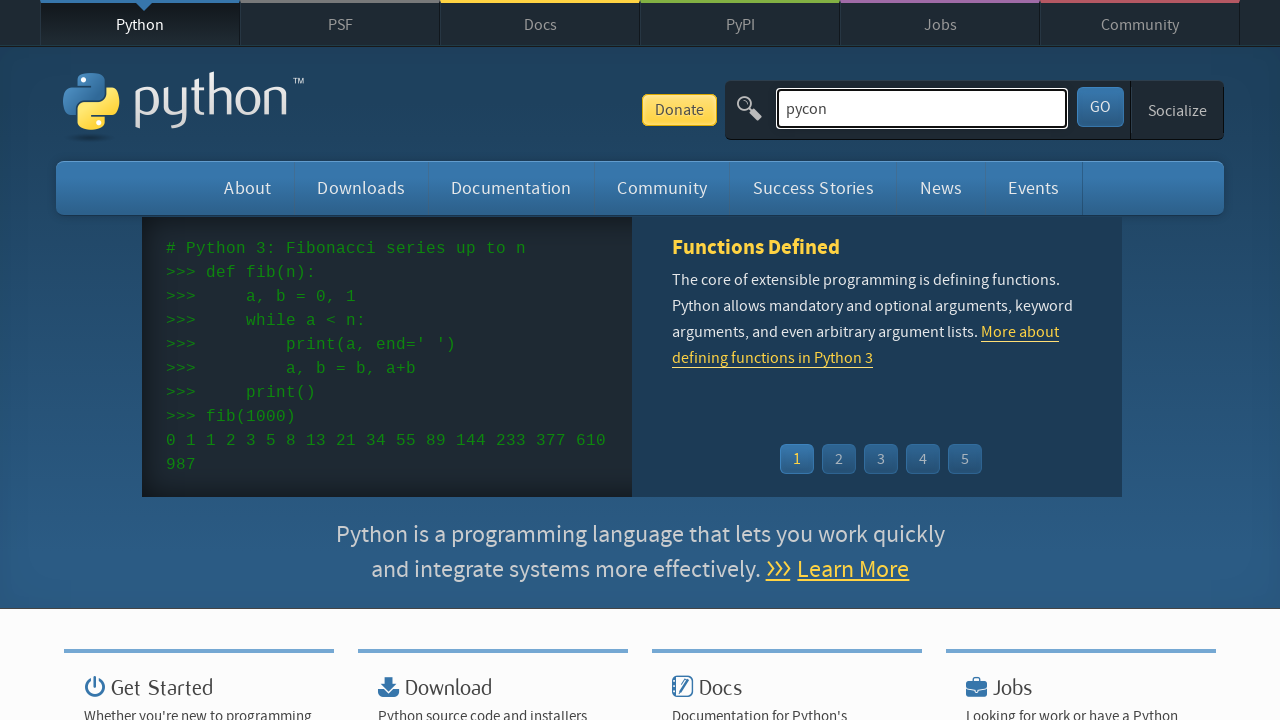

Submitted search form by pressing Enter
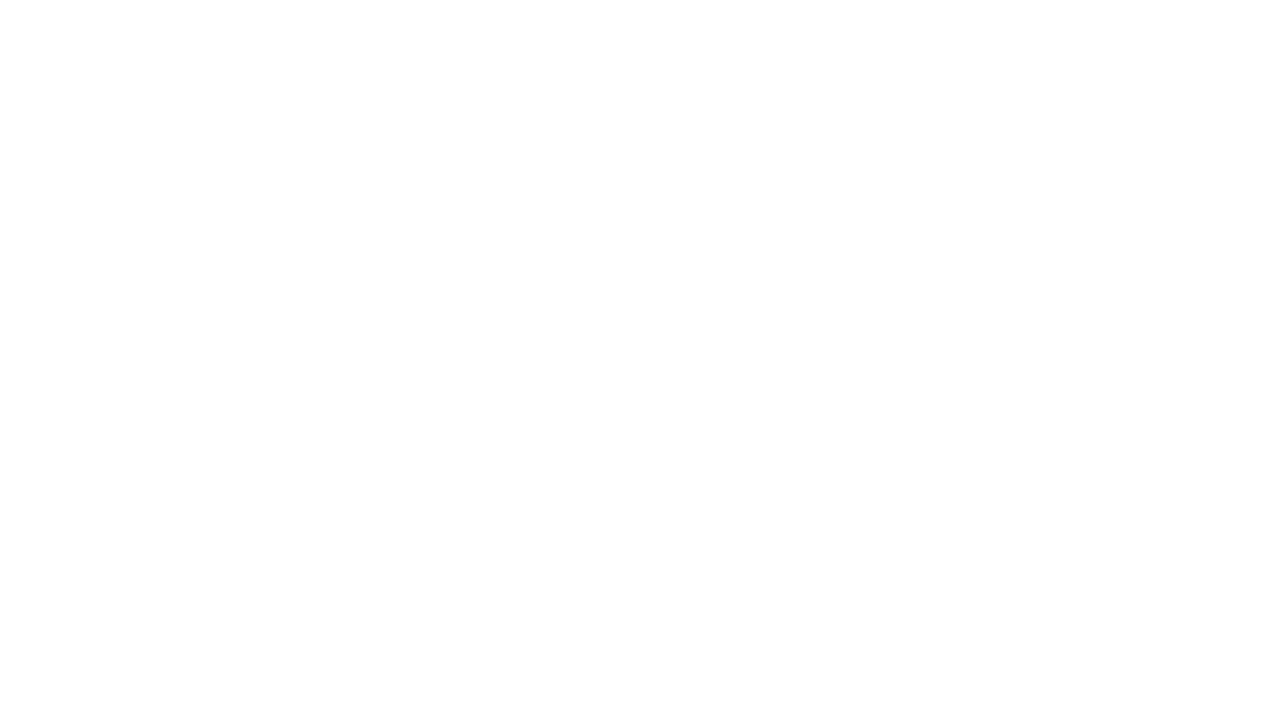

Waited for page to reach network idle state
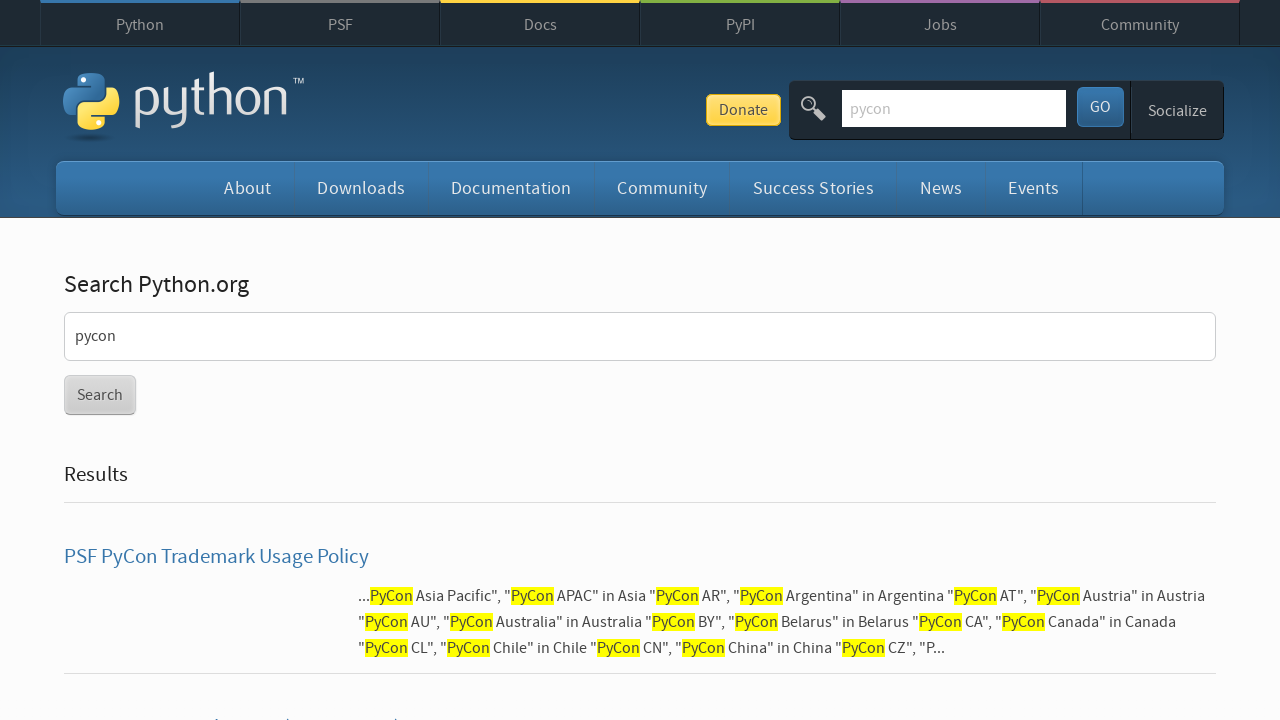

Verified search returned results (no 'No results found' message)
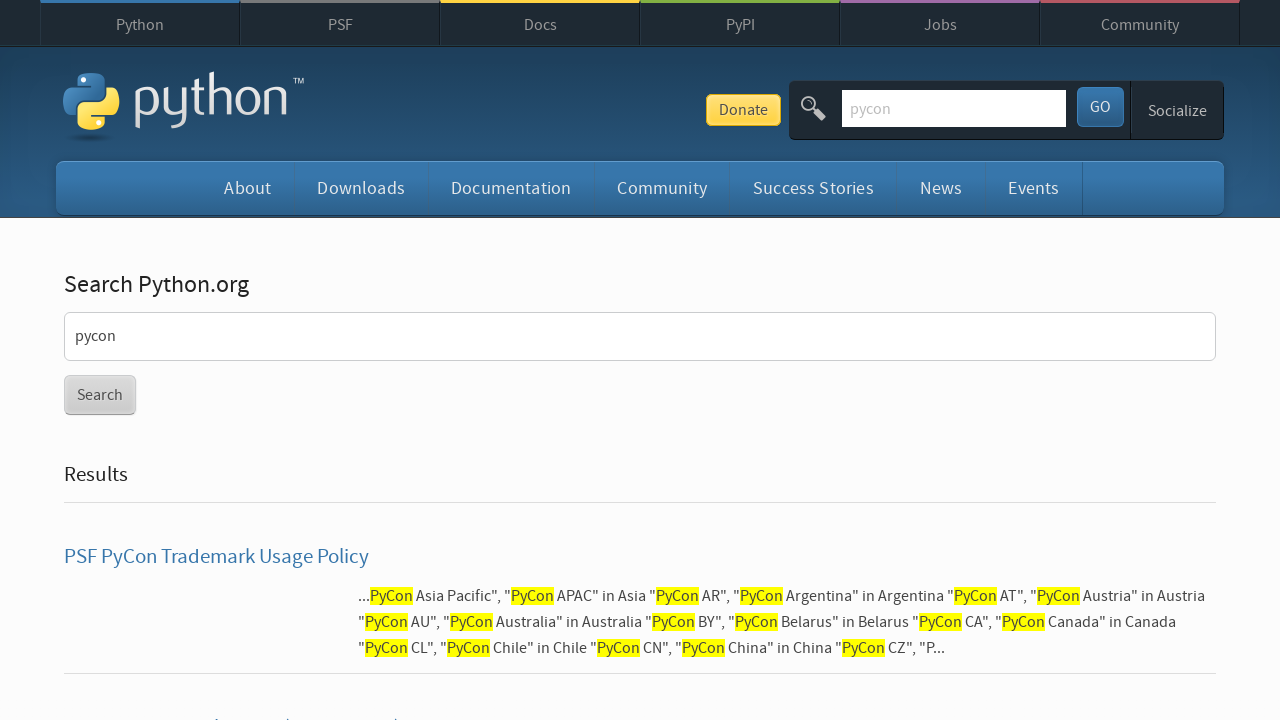

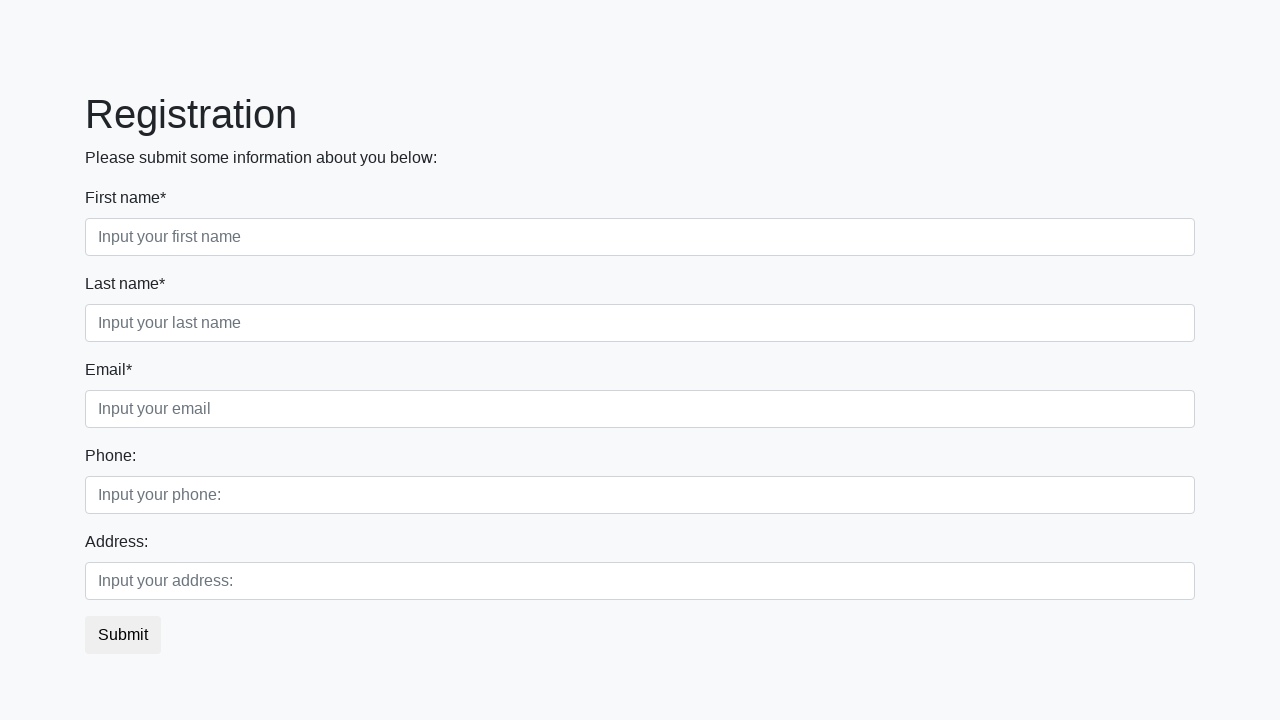